Tests that new items are appended to the bottom of the list by creating 3 todos

Starting URL: https://demo.playwright.dev/todomvc

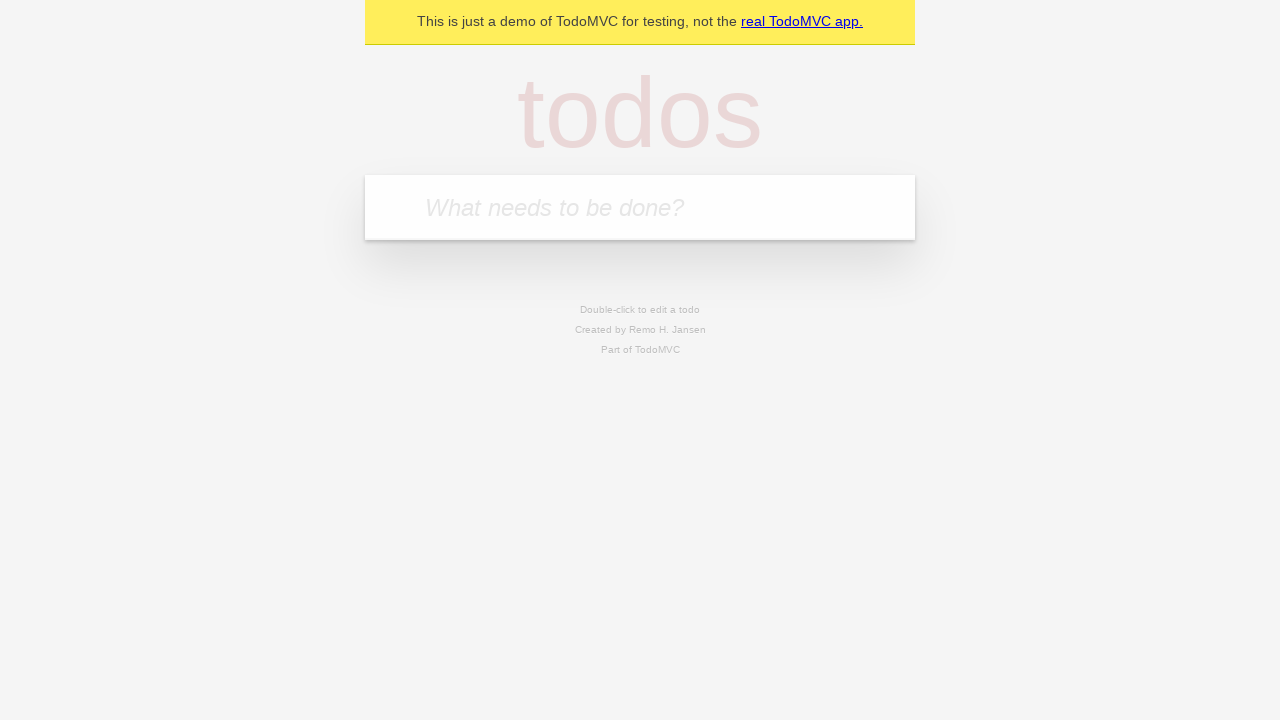

Filled todo input with 'buy some cheese' on internal:attr=[placeholder="What needs to be done?"i]
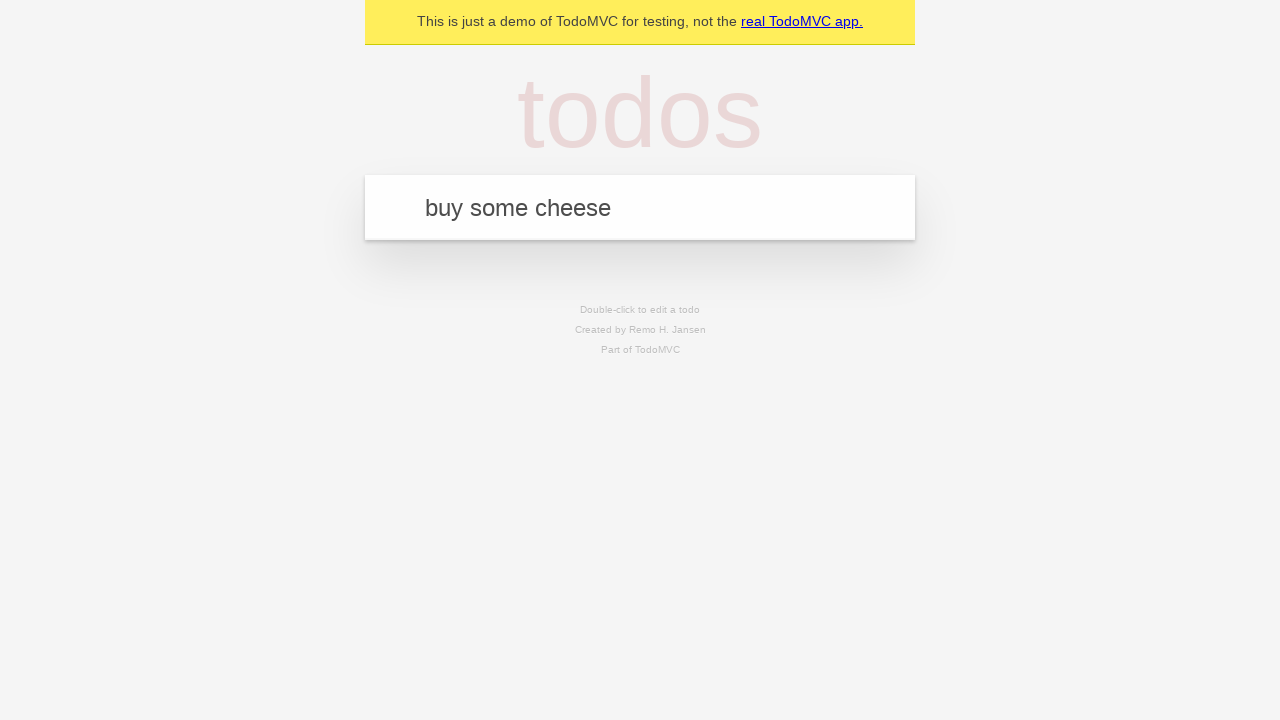

Pressed Enter to create todo 'buy some cheese' on internal:attr=[placeholder="What needs to be done?"i]
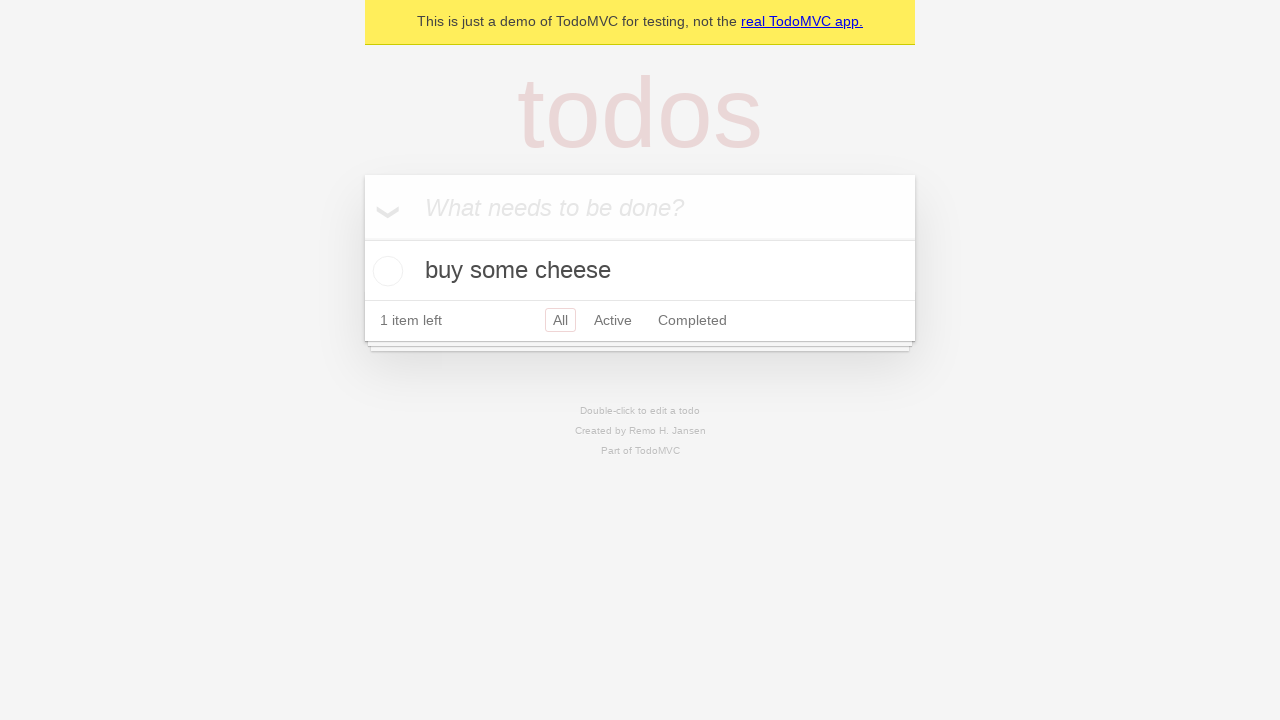

Filled todo input with 'feed the cat' on internal:attr=[placeholder="What needs to be done?"i]
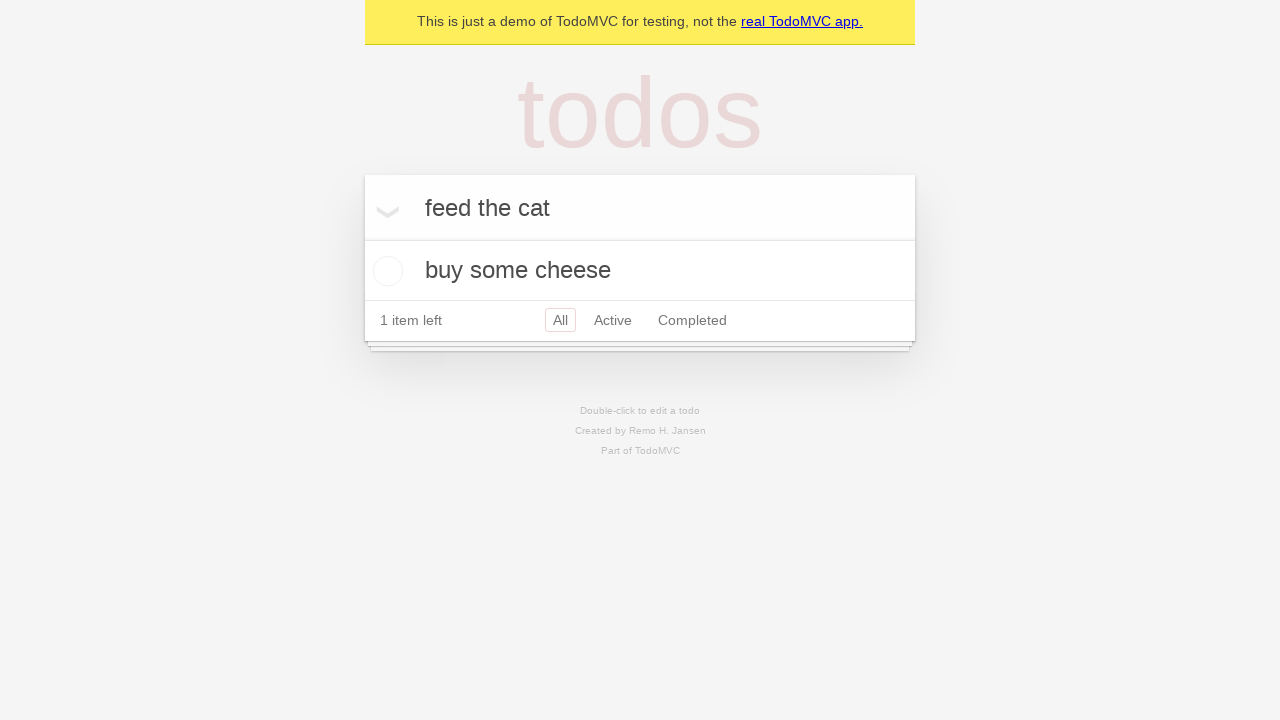

Pressed Enter to create todo 'feed the cat' on internal:attr=[placeholder="What needs to be done?"i]
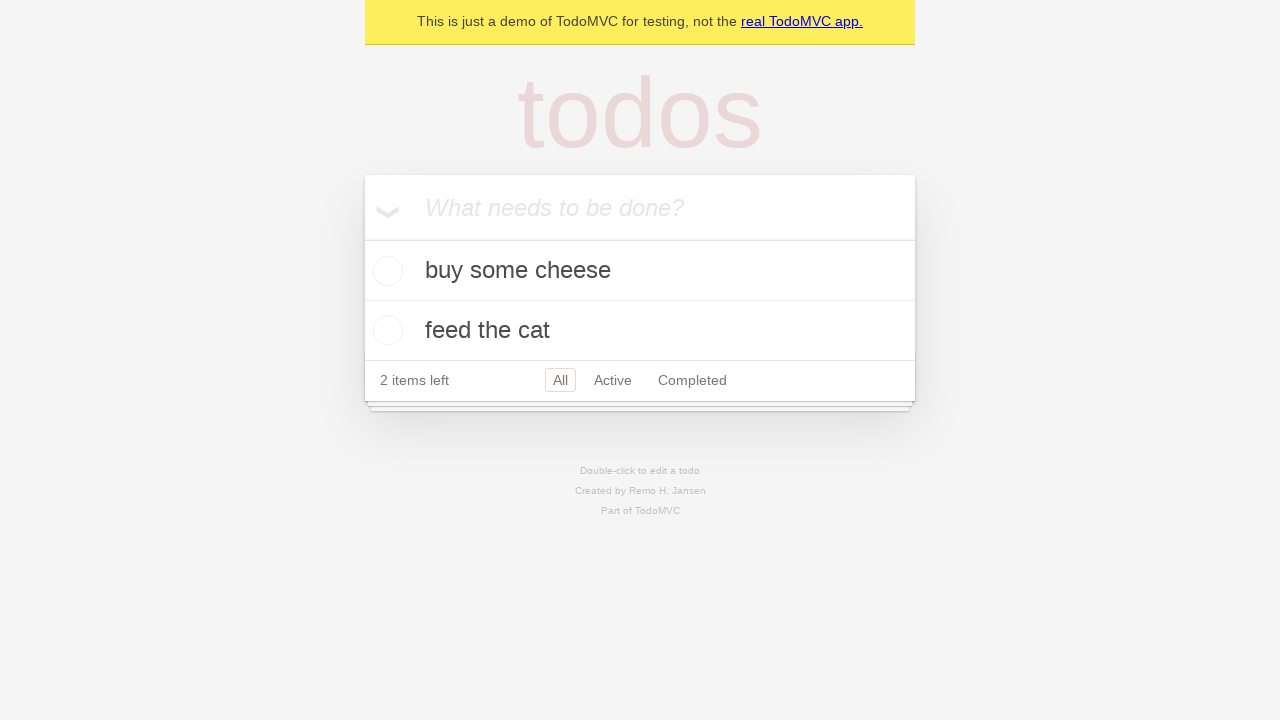

Filled todo input with 'book a doctors appointment' on internal:attr=[placeholder="What needs to be done?"i]
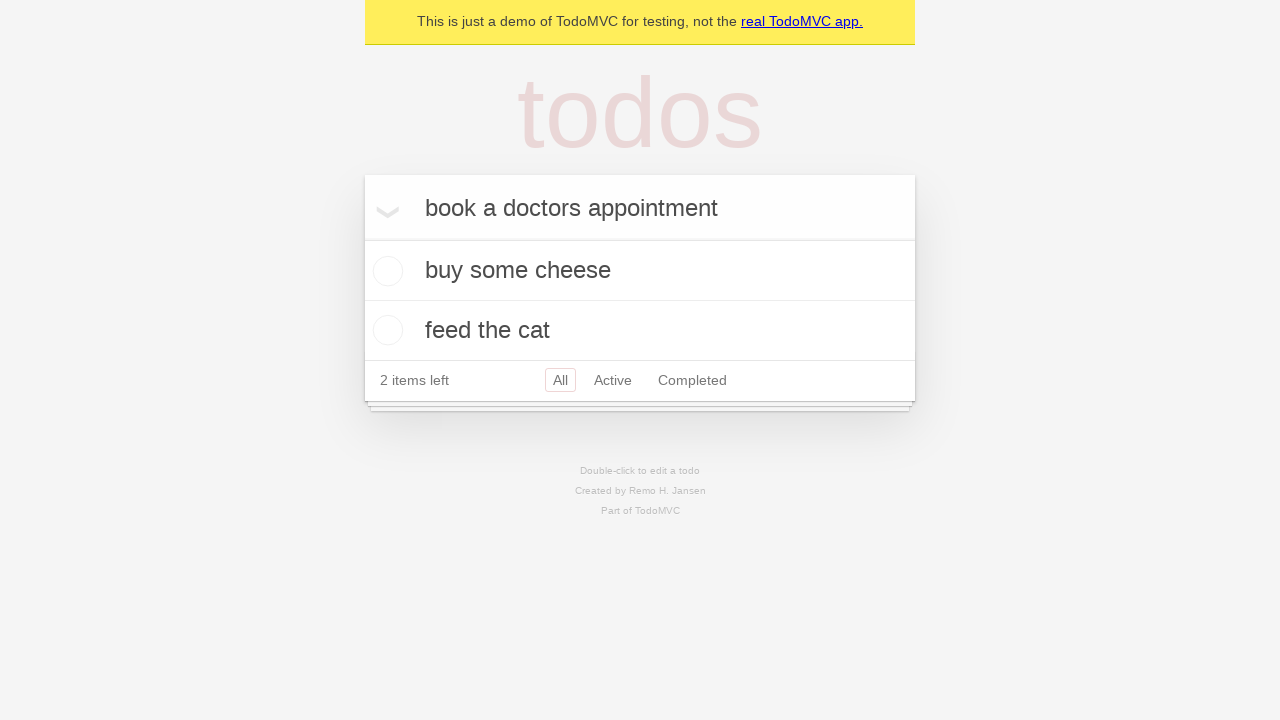

Pressed Enter to create todo 'book a doctors appointment' on internal:attr=[placeholder="What needs to be done?"i]
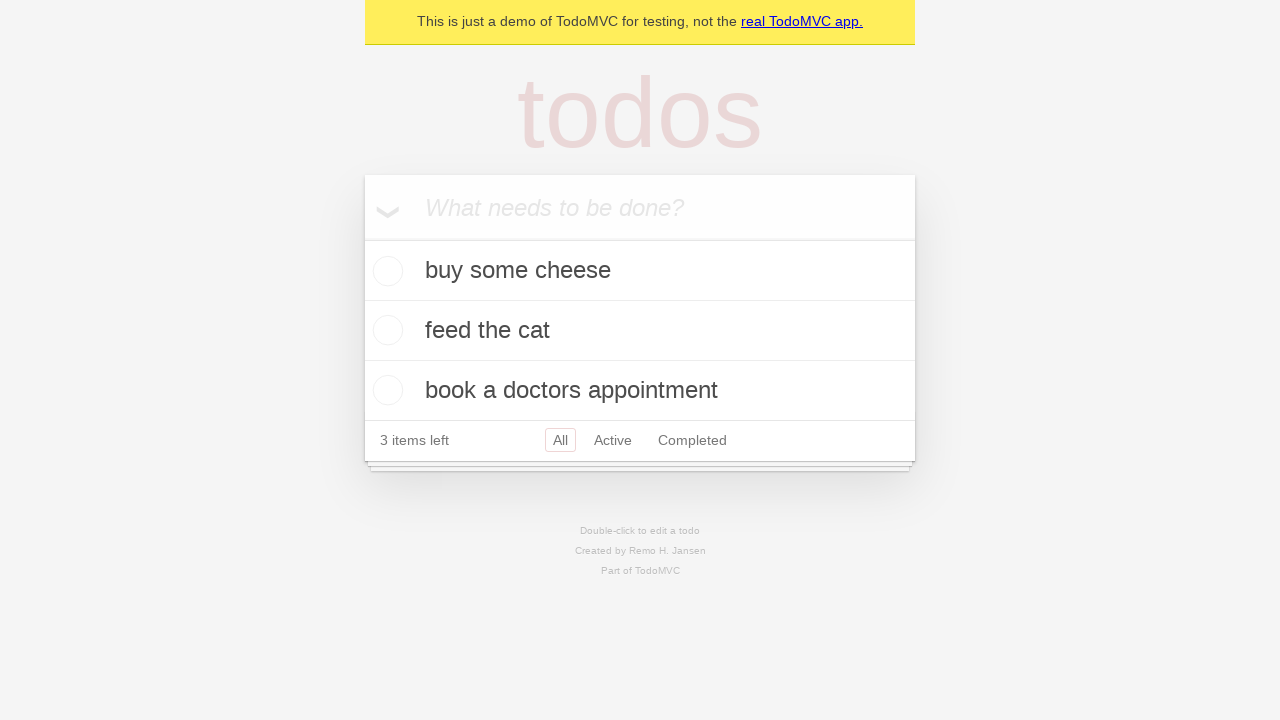

Verified that 3 items are displayed in the todo list
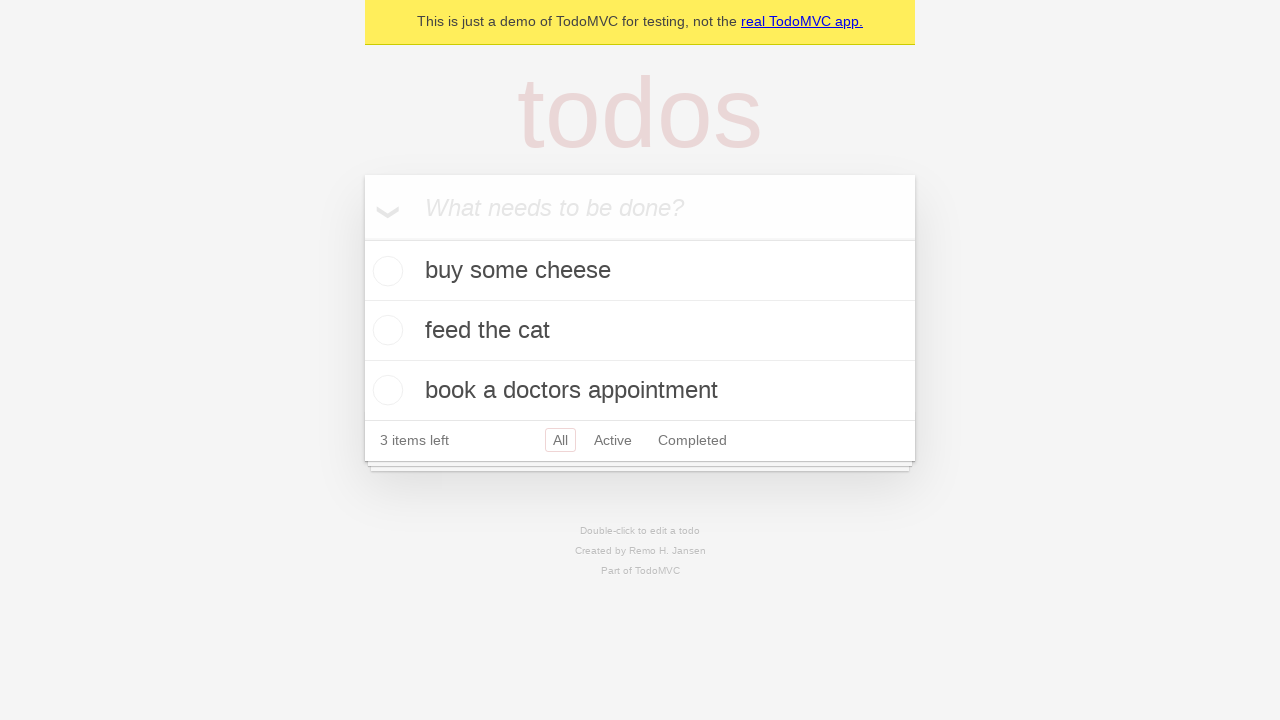

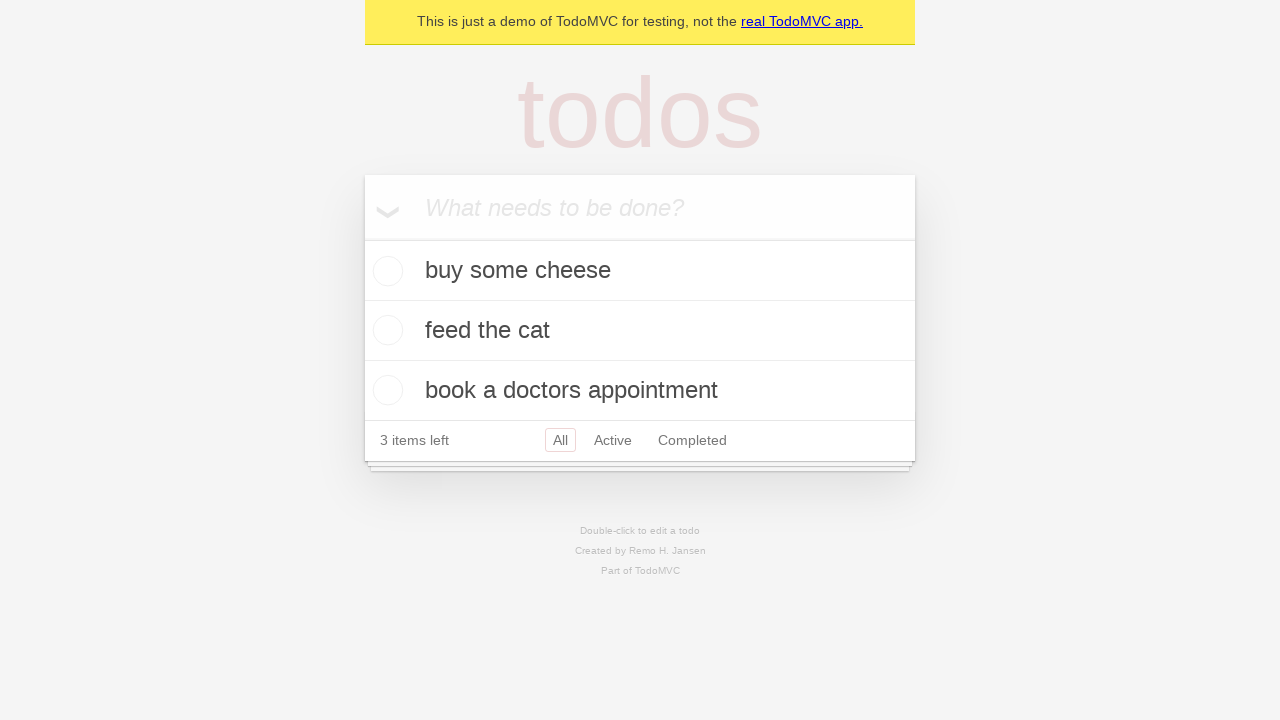